Tests that clicking the Sign Up button reveals the username input field on the registration form

Starting URL: https://rad-naiad-d04419.netlify.app/posts

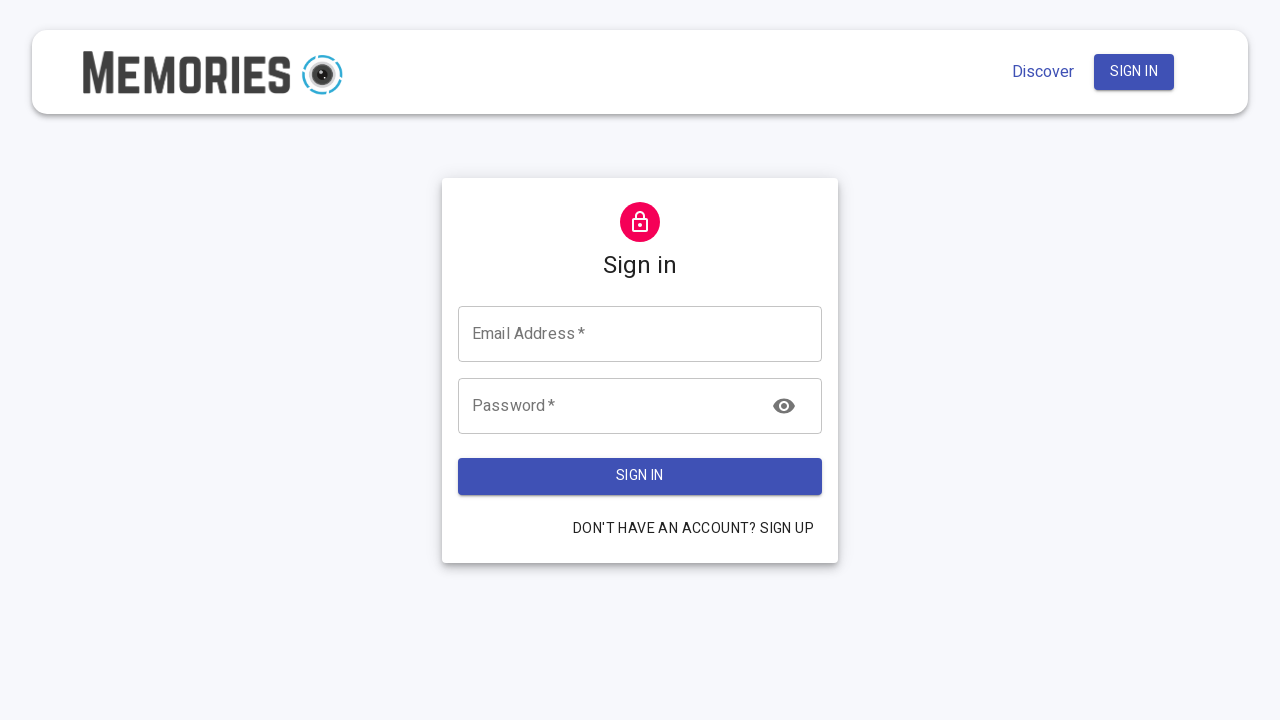

Navigated to registration form page
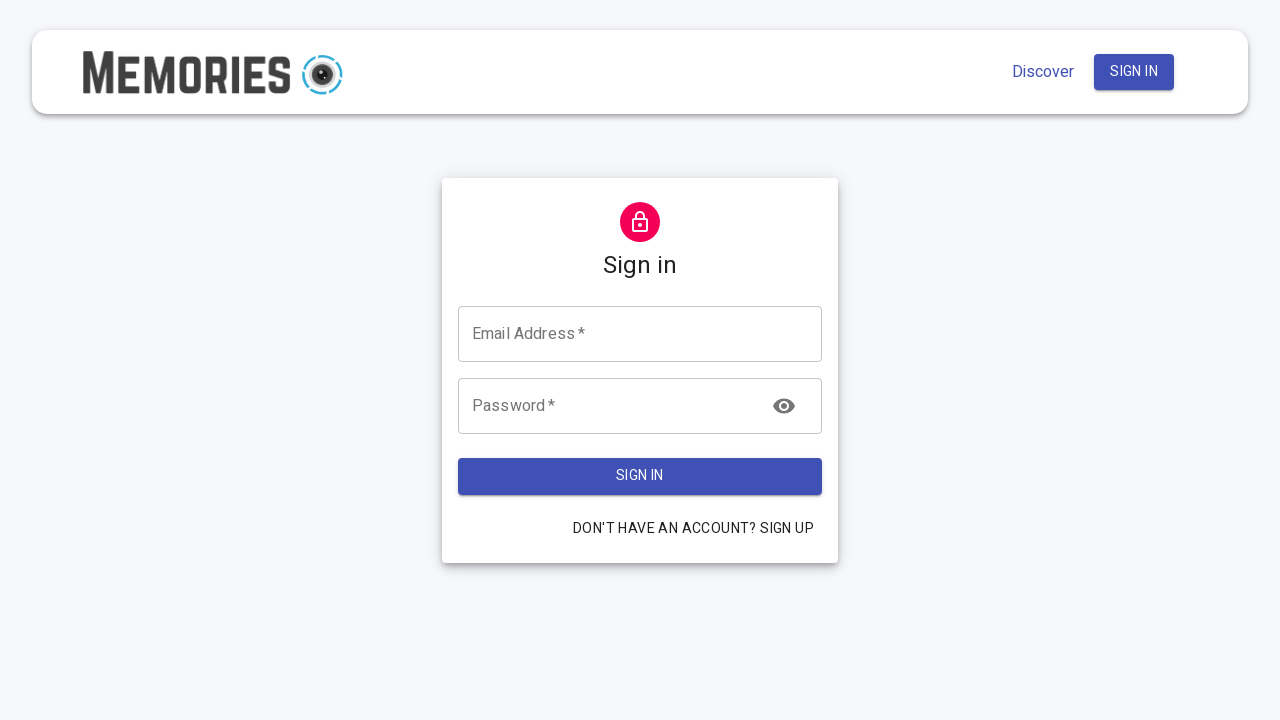

Clicked Sign Up button at (694, 529) on xpath=//*[@id="root"]/div/main/div/form/div[2]/div/button/span[1]
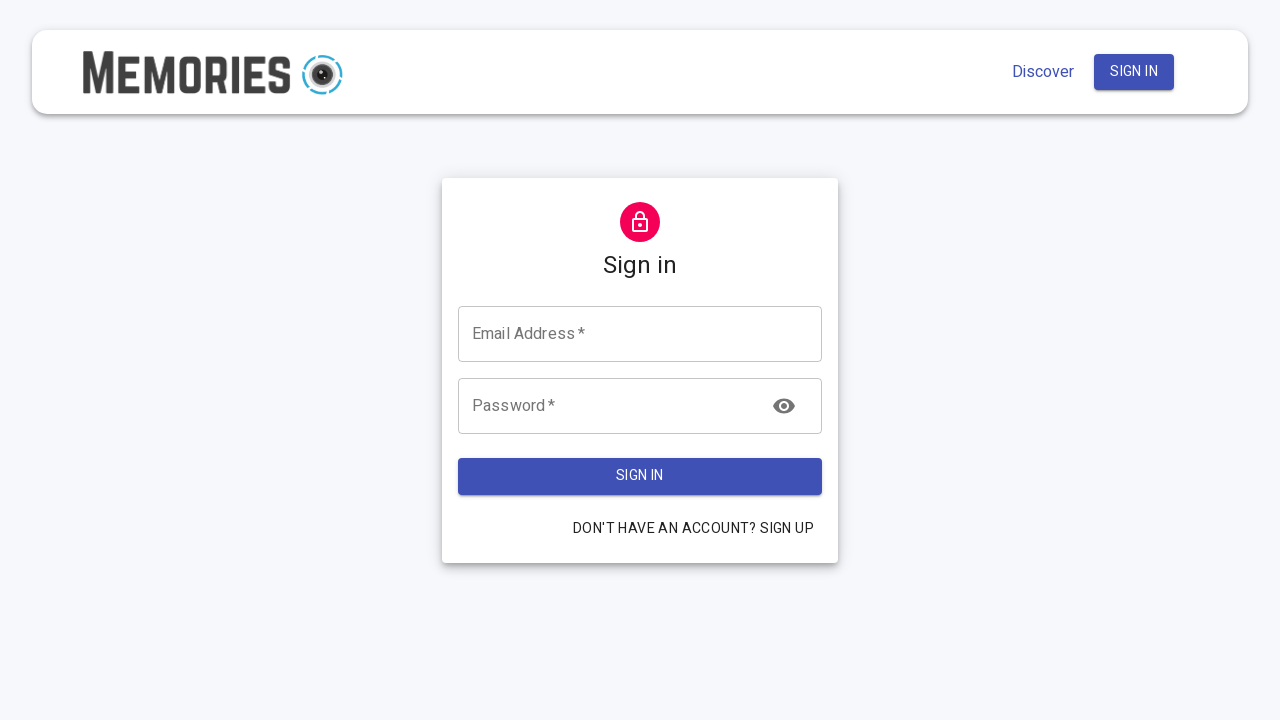

Username input field is now visible
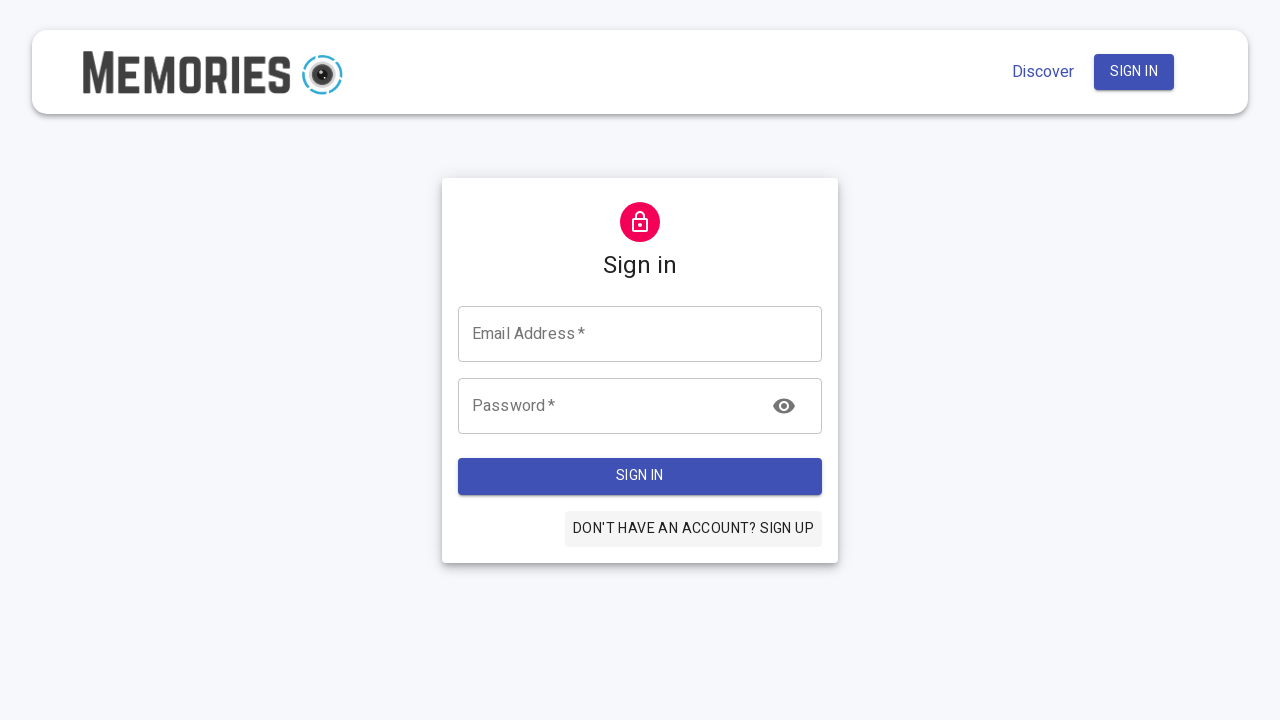

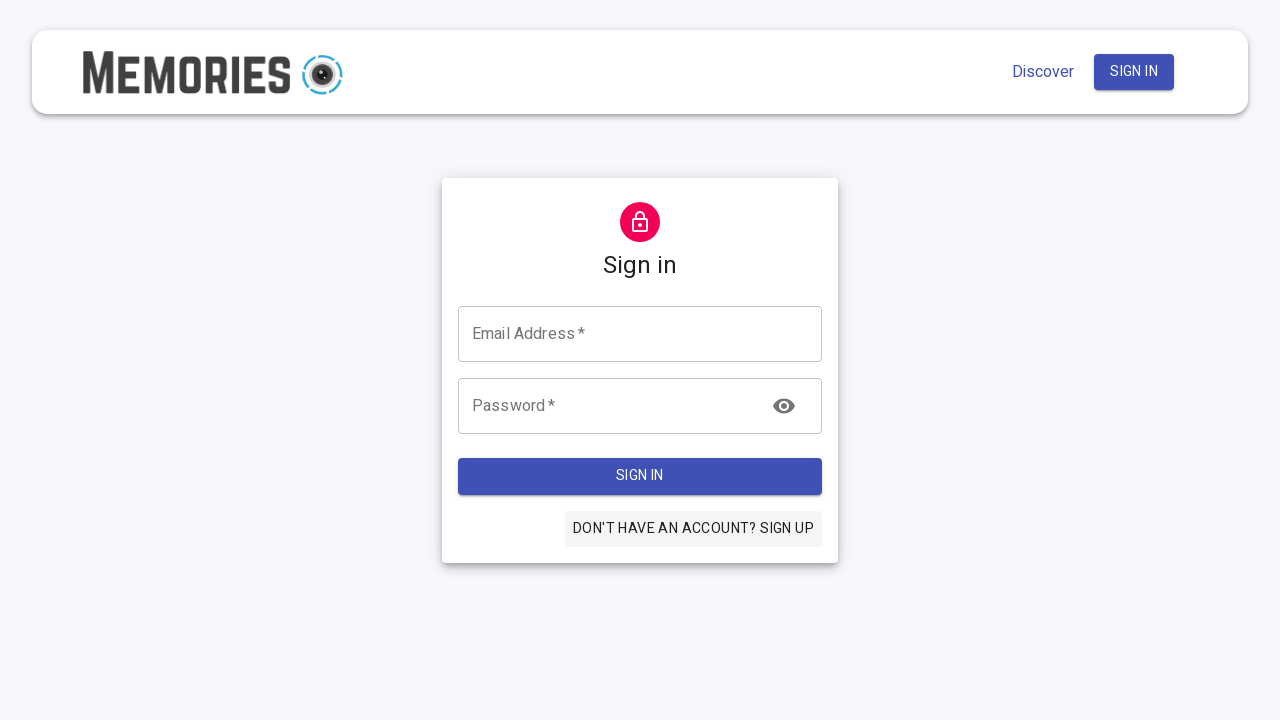